Navigates to Mars news page and waits for the news content list to load

Starting URL: https://data-class-mars.s3.amazonaws.com/Mars/index.html

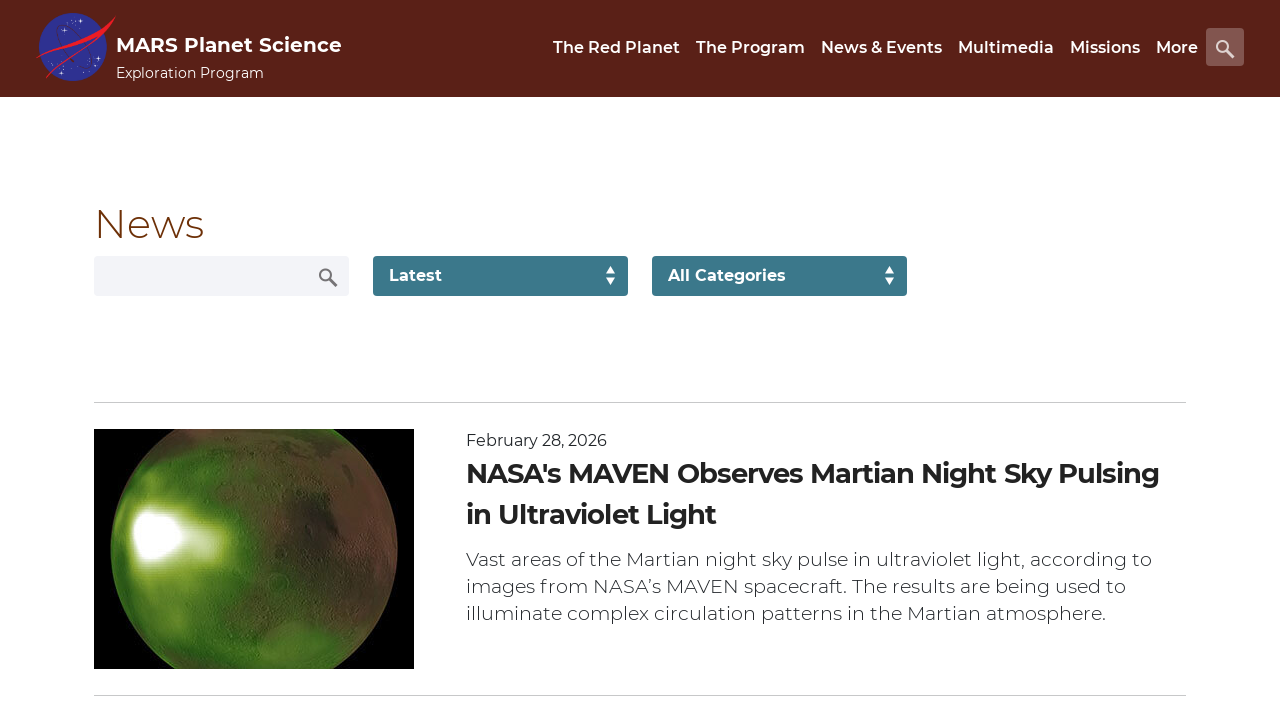

Navigated to Mars news page
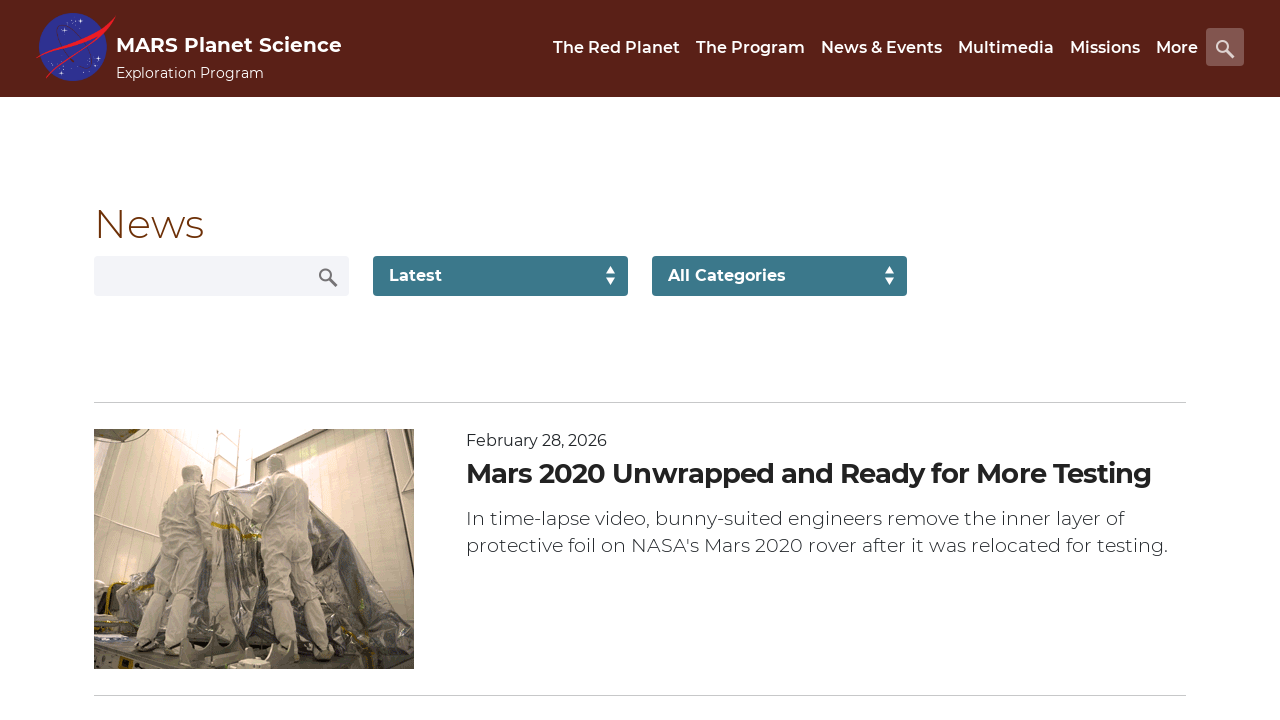

Mars news content list loaded
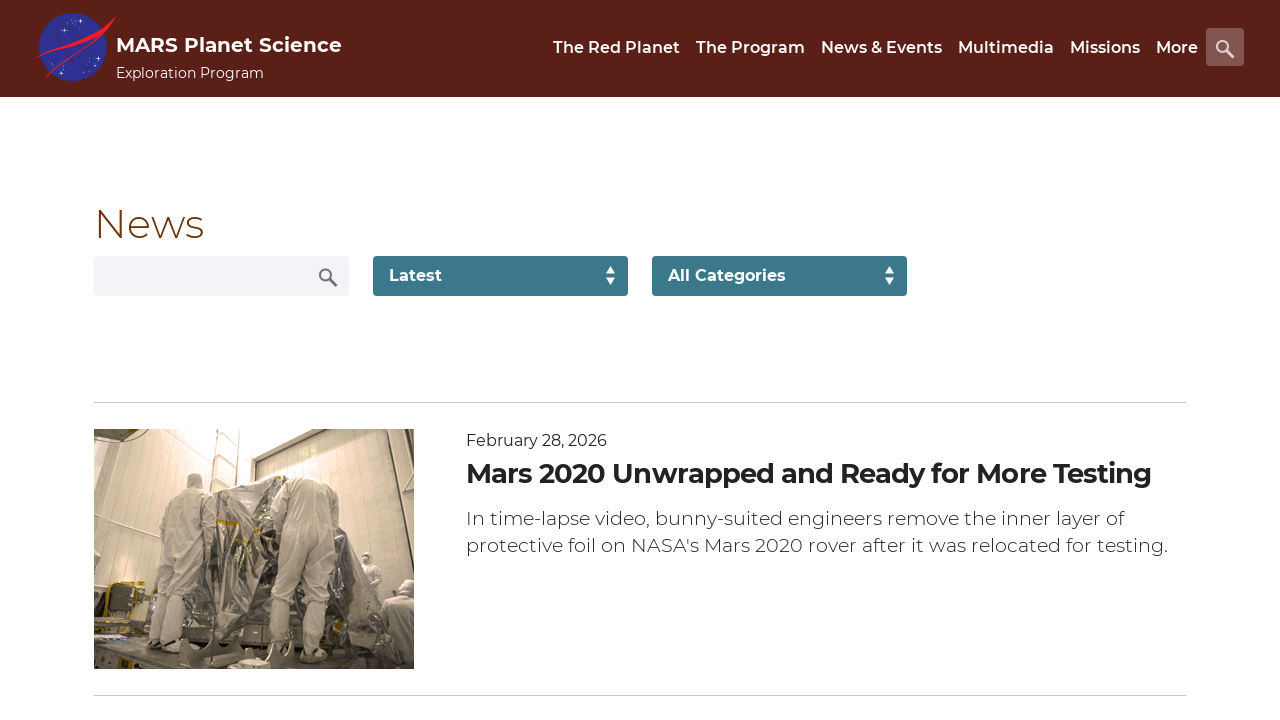

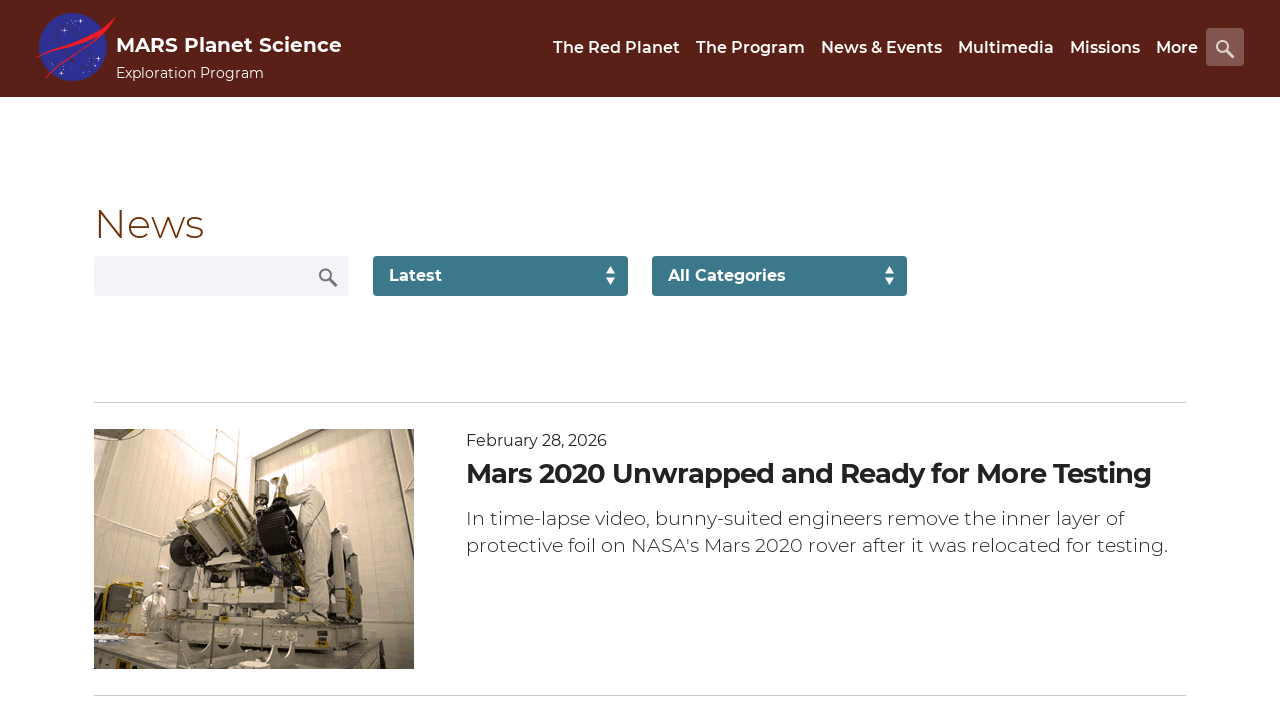